Tests dropdown select functionality by selecting options using three different methods: by index, by value, and by visible text

Starting URL: http://sahitest.com/demo/selectTest.htm

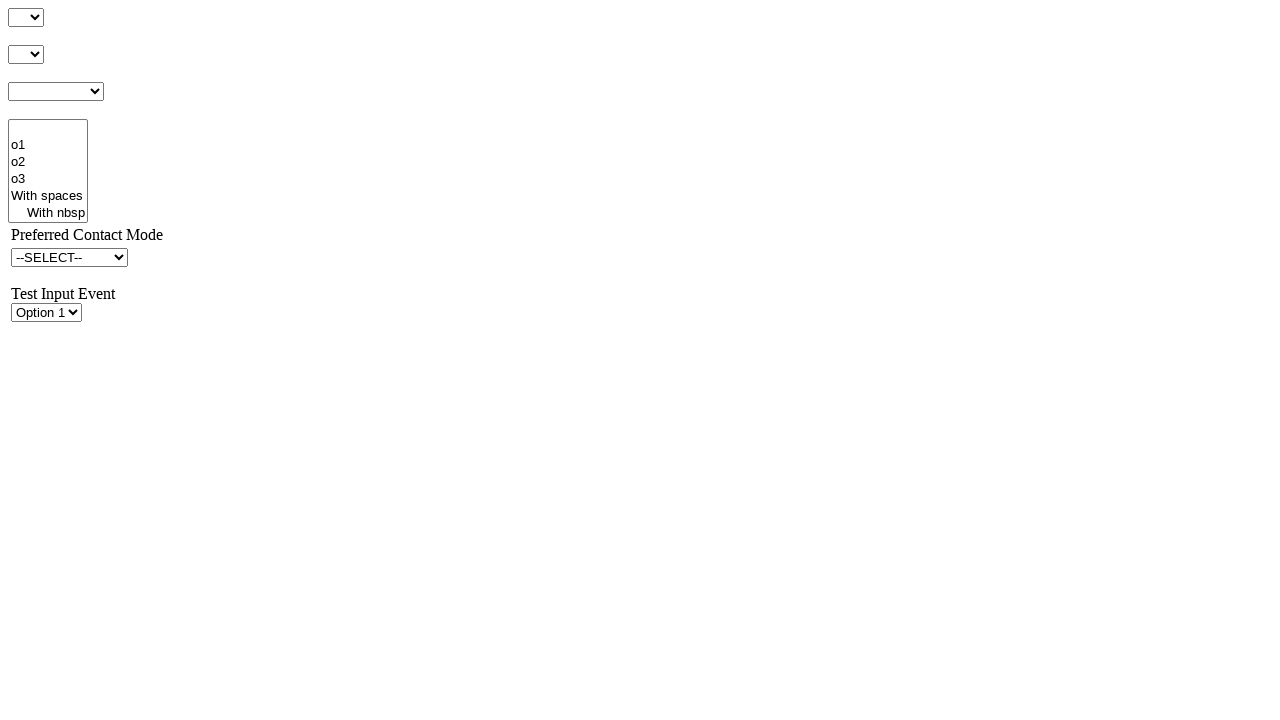

Selected the 6th option (index 5) from dropdown #s1 on #s1
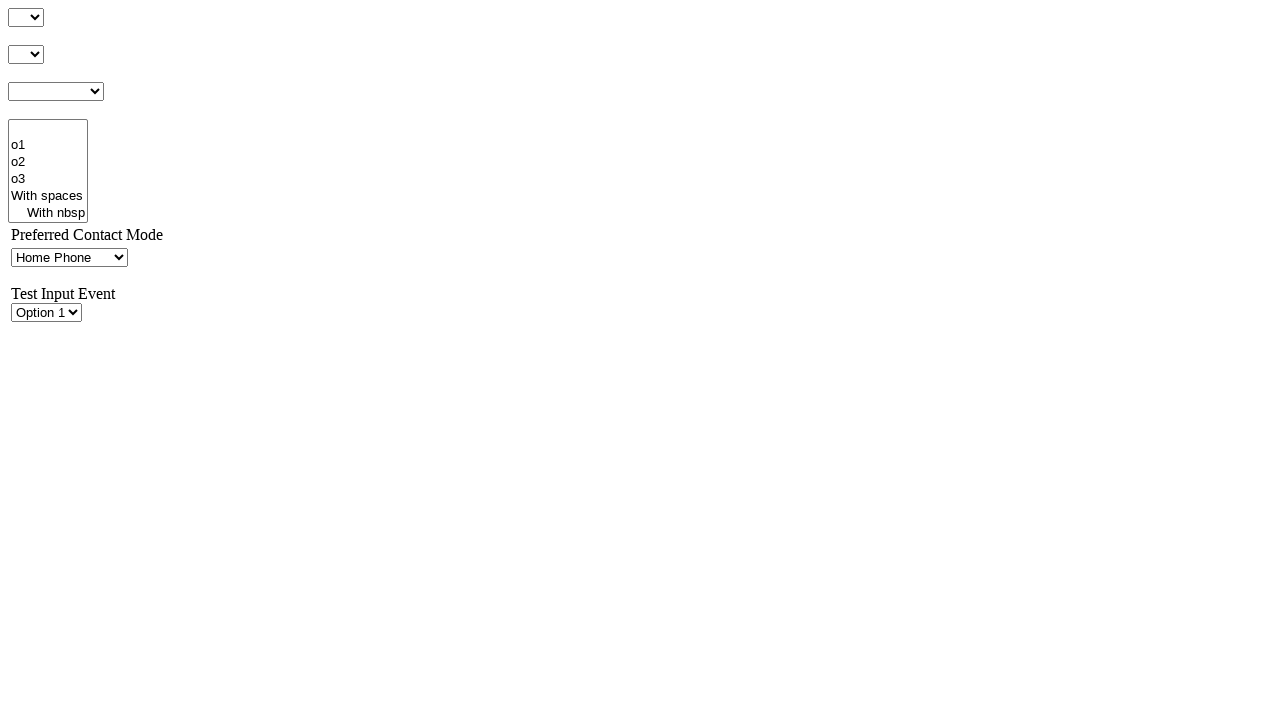

Selected option with value '46' from dropdown #s1 on #s1
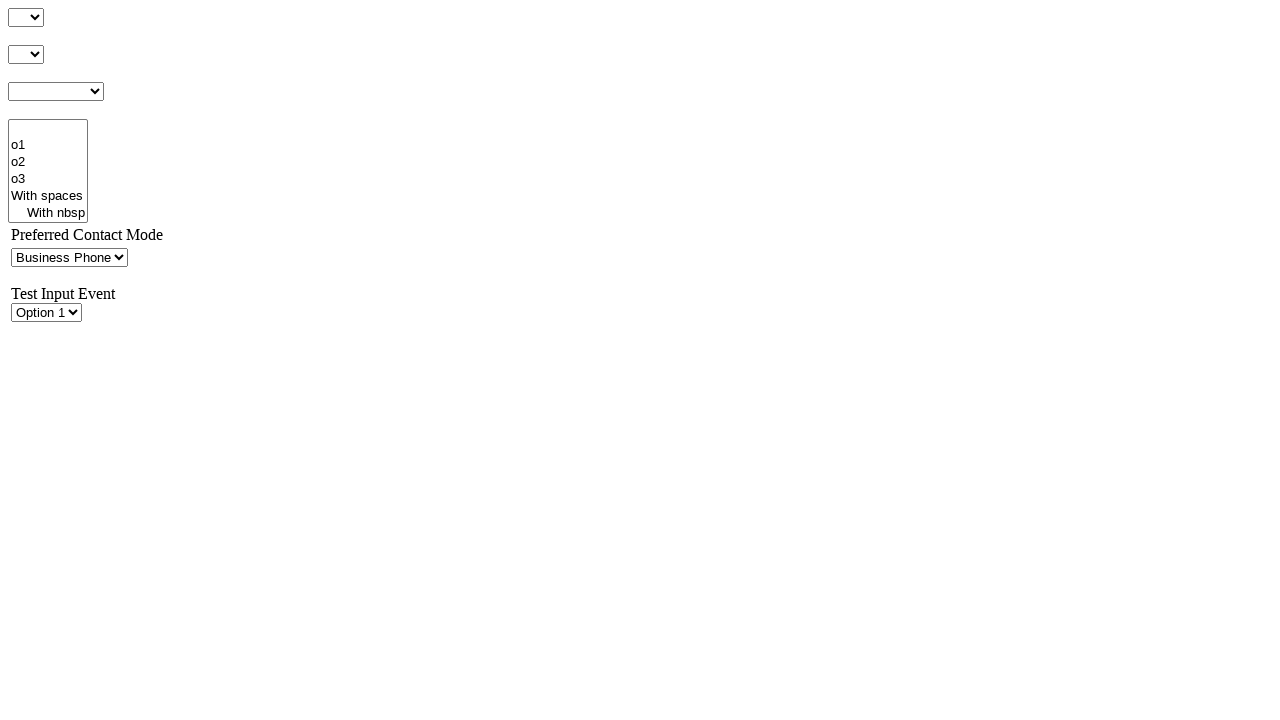

Selected option with visible text 'Mail' from dropdown #s1 on #s1
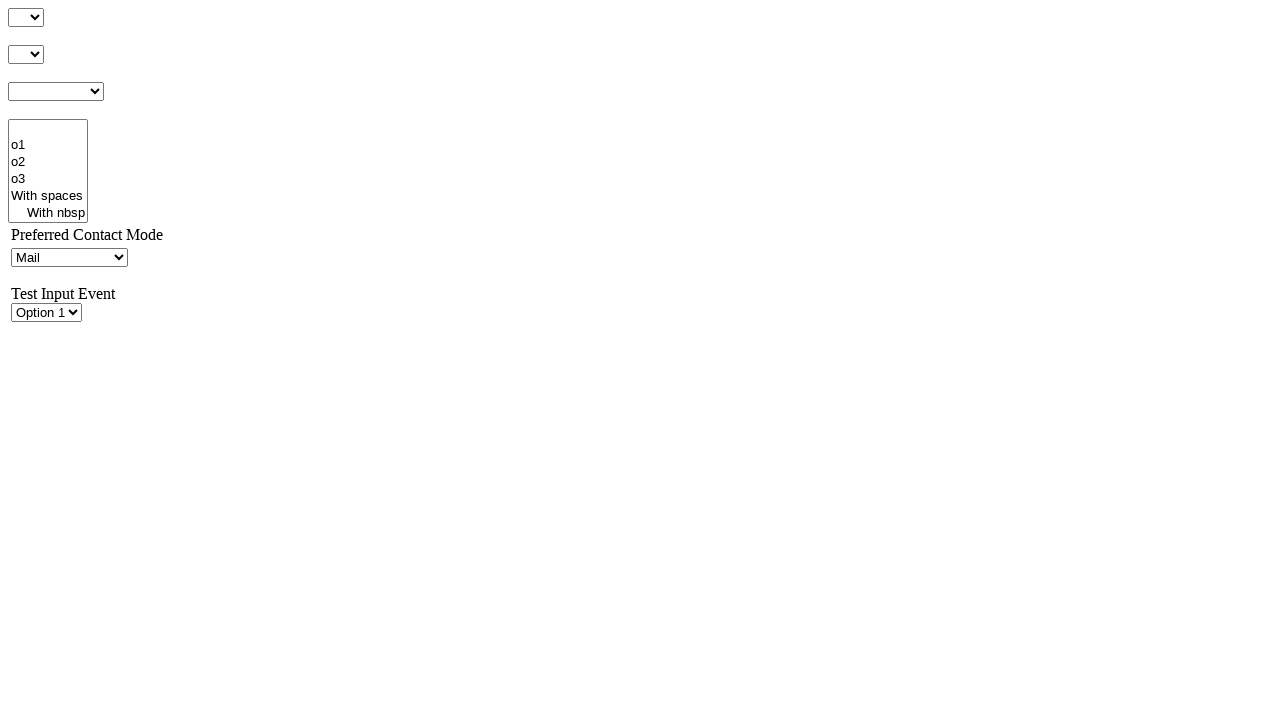

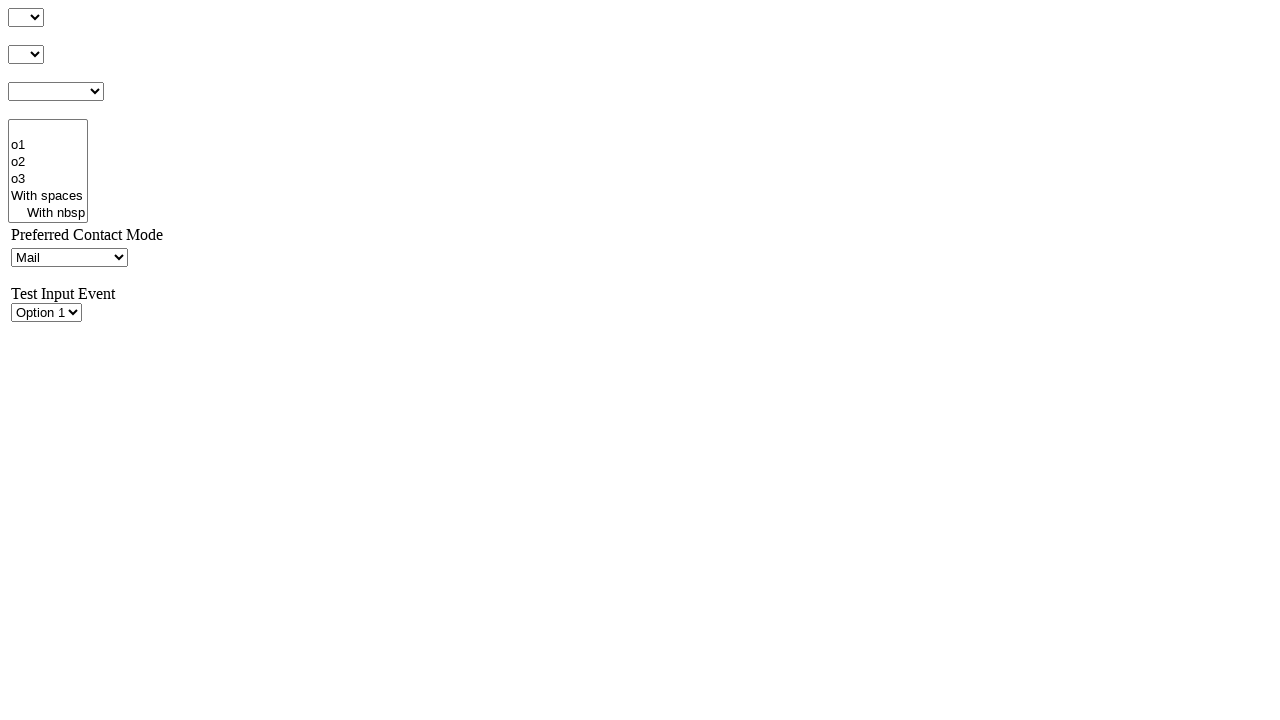